Tests drag and drop functionality on the jQuery UI droppable demo page by dragging an element from source to target location within an iframe

Starting URL: http://jqueryui.com/droppable/

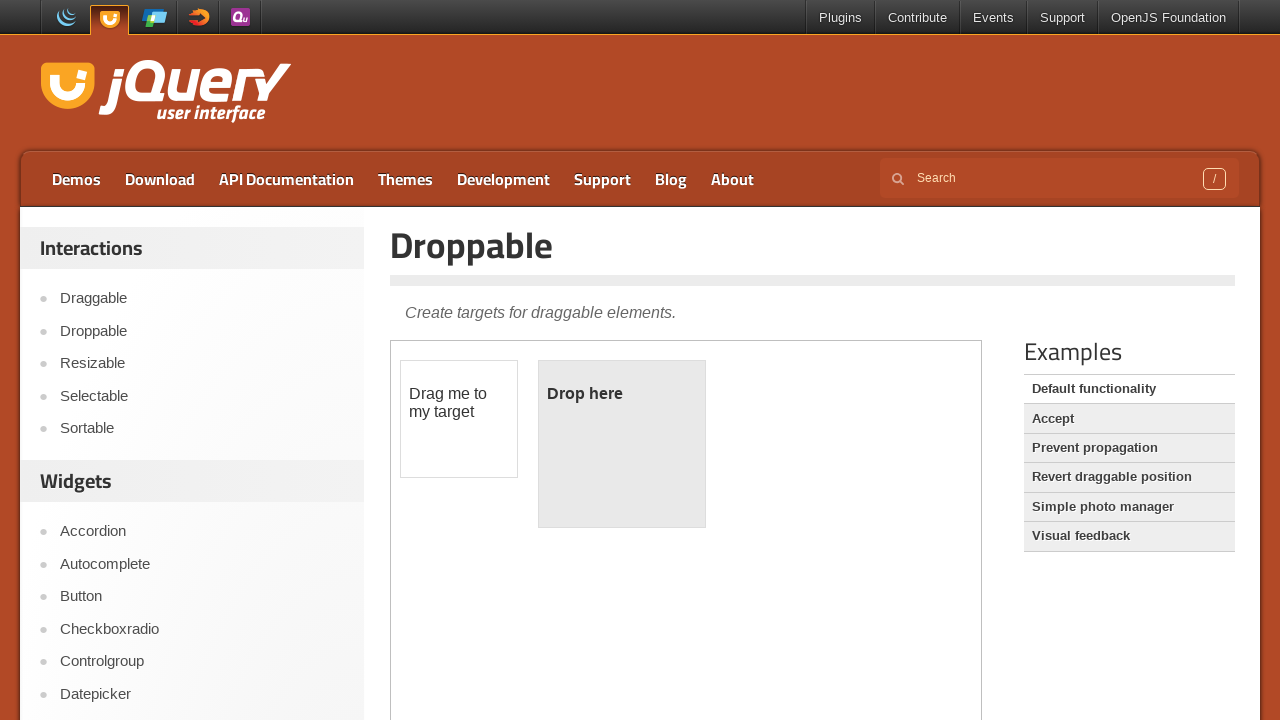

Located the demo iframe
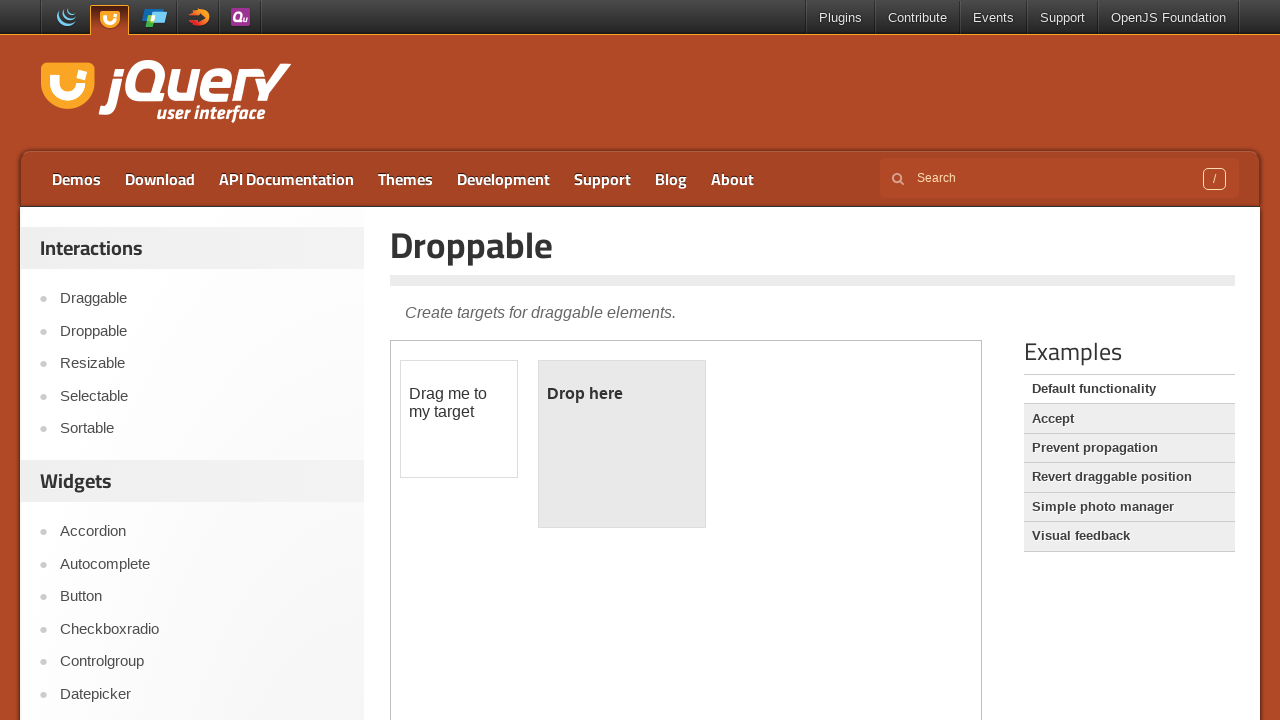

Draggable element became visible
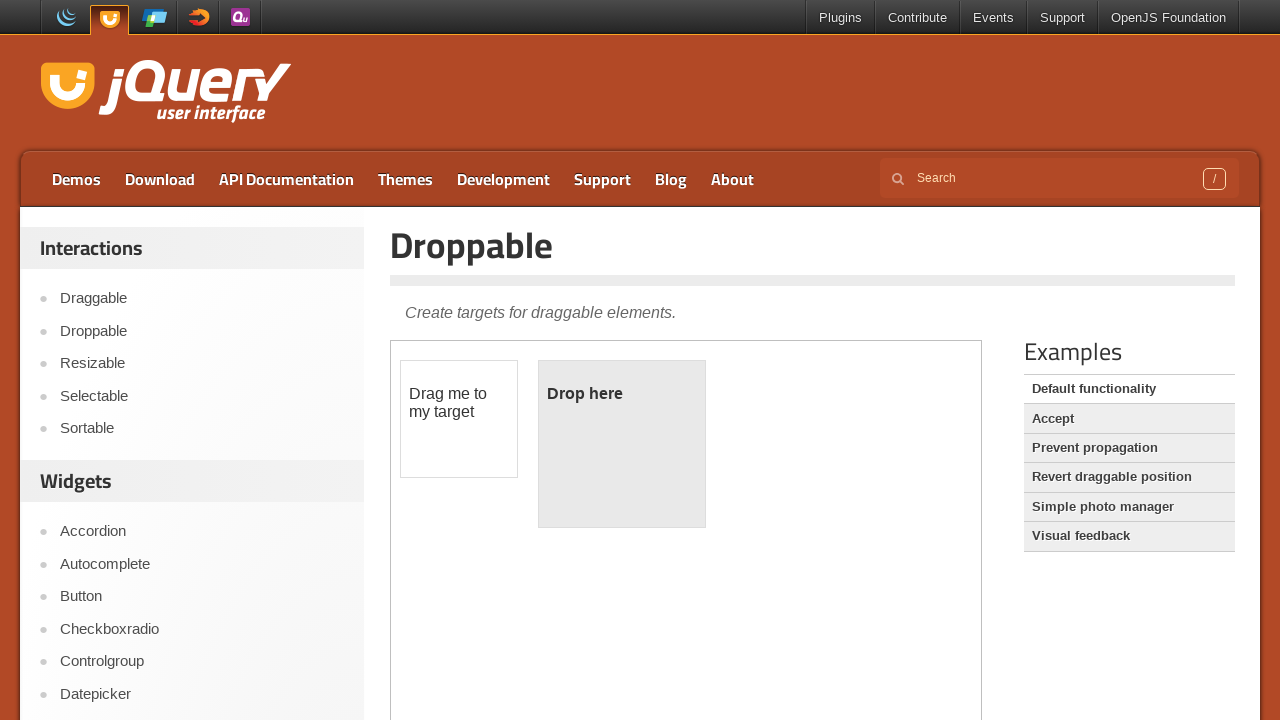

Located the draggable source element
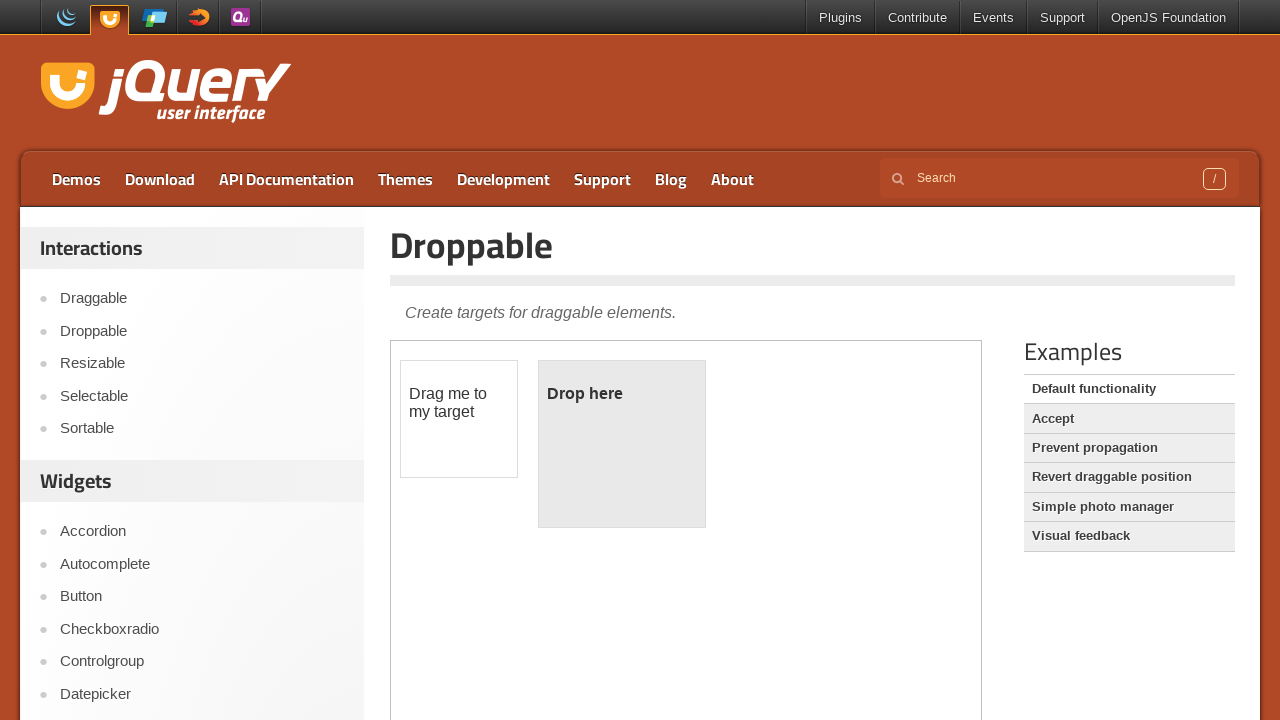

Located the droppable target element
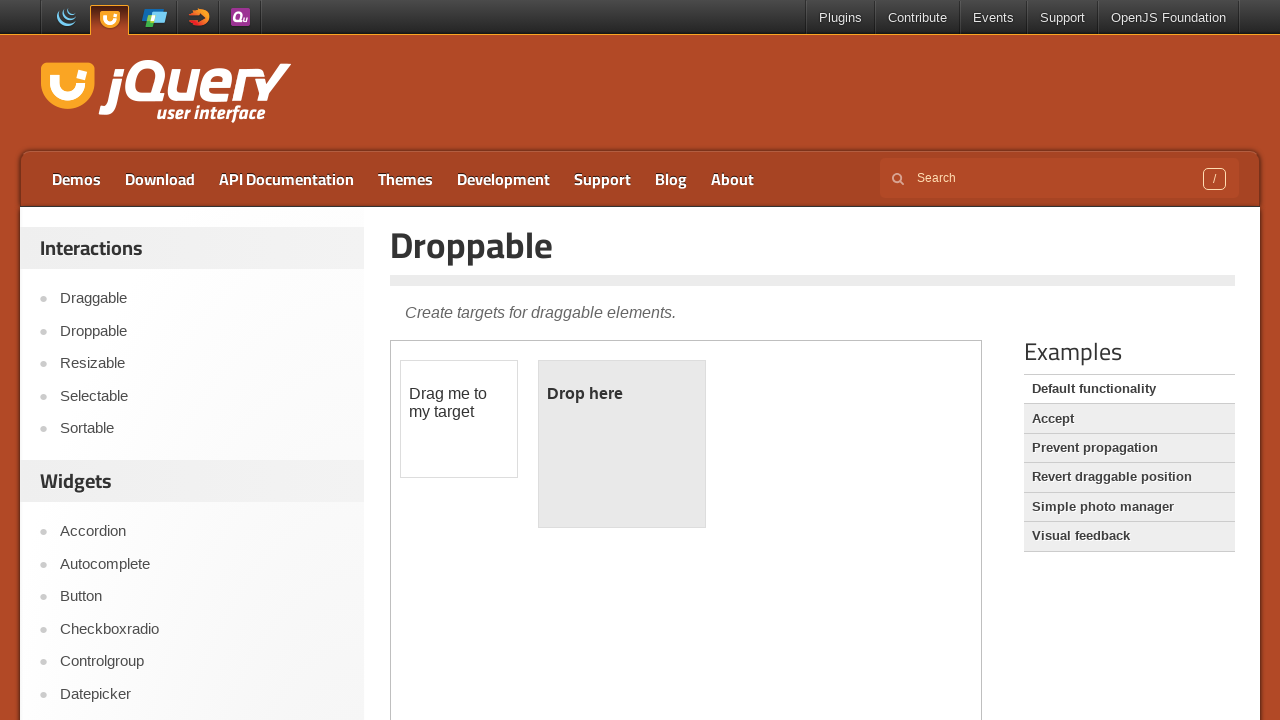

Dragged element from source to target location at (622, 444)
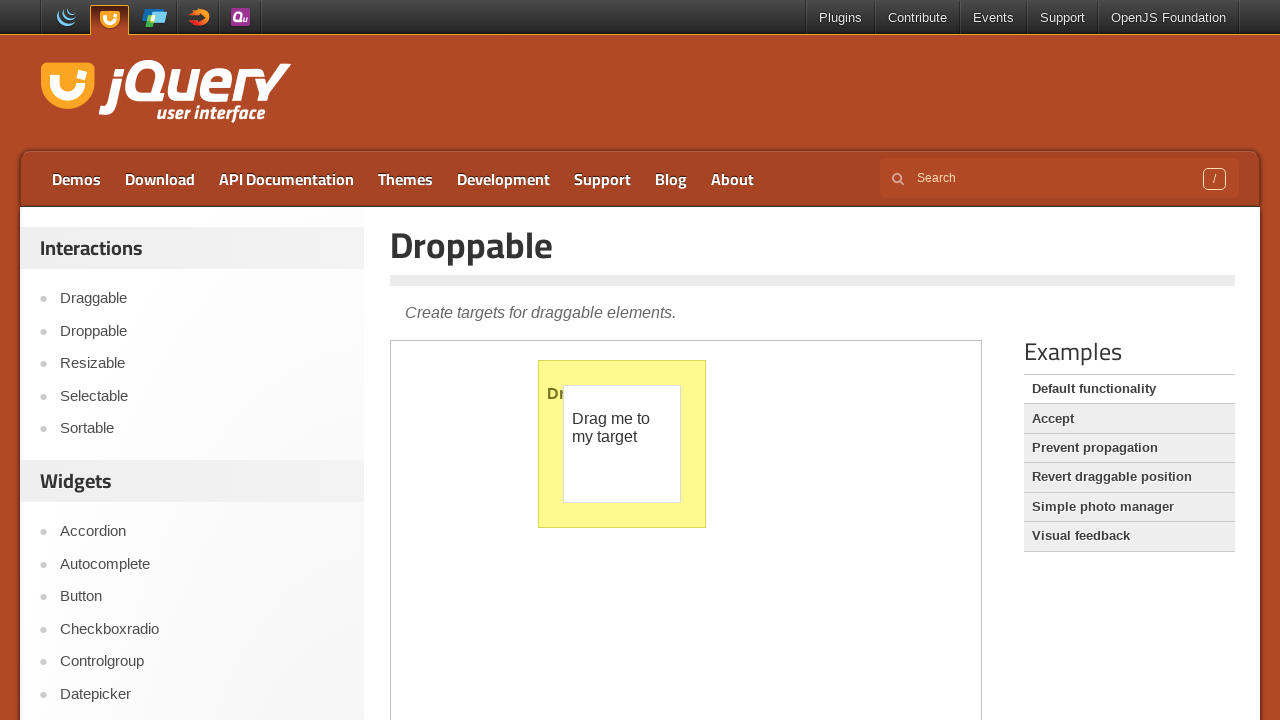

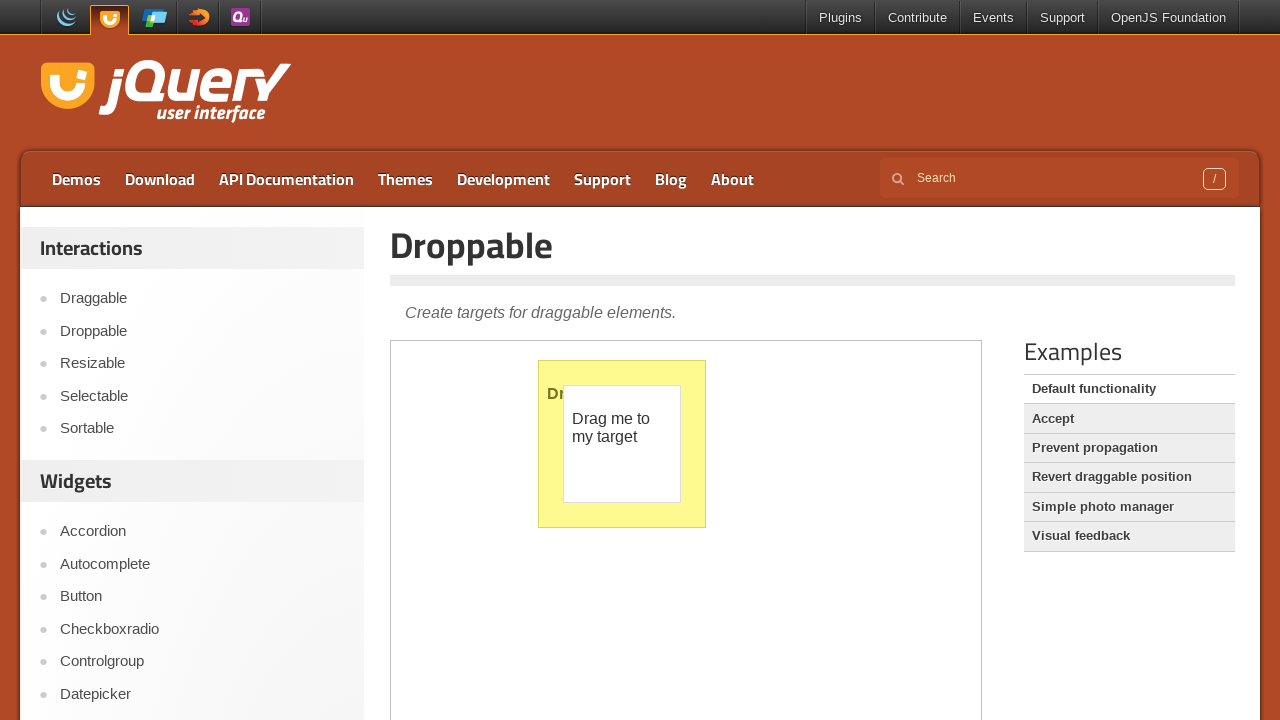